Tests navigation to Docs page and hovering over the language dropdown to select Node.js

Starting URL: https://playwright.dev/

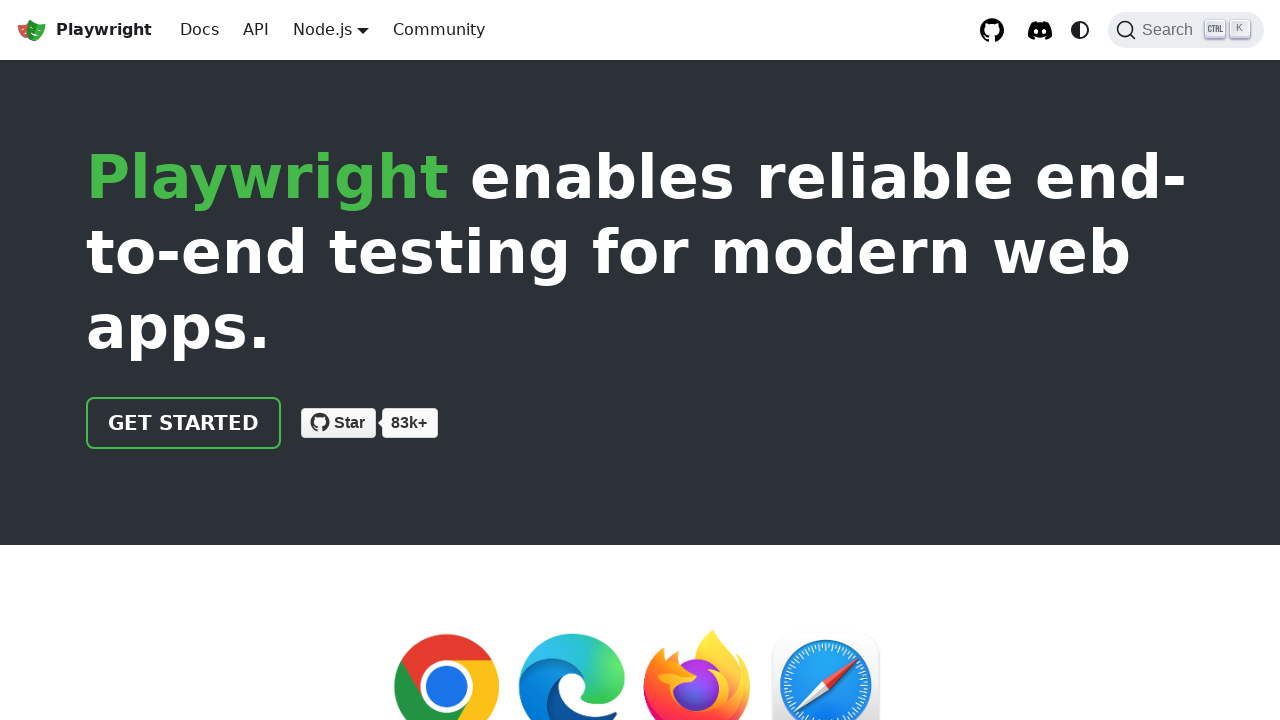

Clicked on Docs button to navigate to documentation page at (200, 30) on internal:text="Docs"i
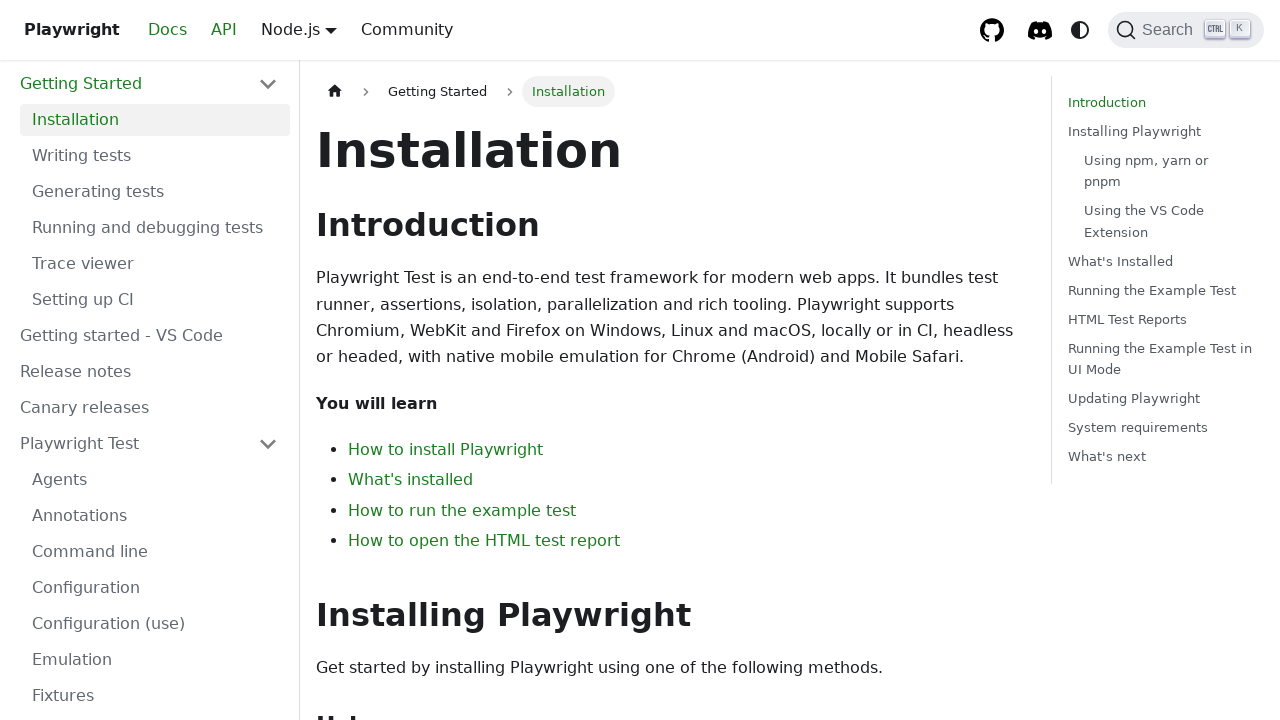

Hovered over the language/platform dropdown menu at (331, 30) on .navbar__item.dropdown.dropdown--hoverable
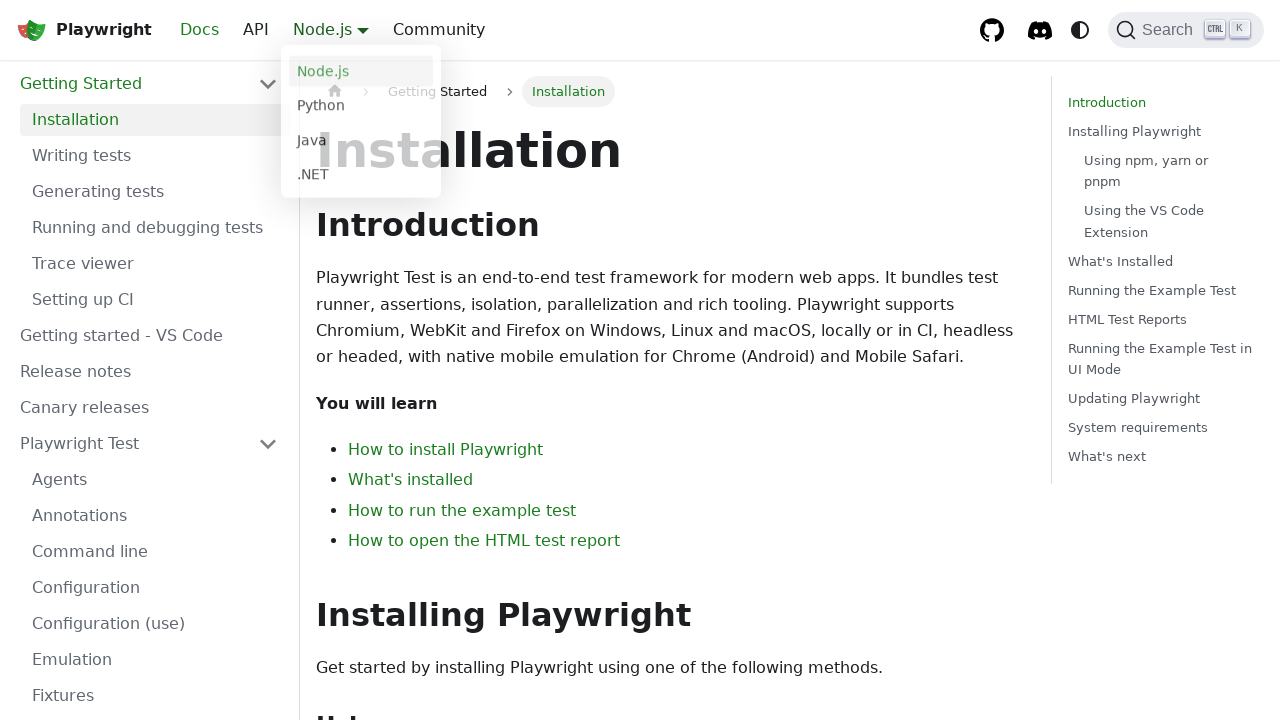

Selected Node.js from the dropdown menu to view Node.js installation instructions at (361, 74) on .dropdown__link.undefined.dropdown__link--active
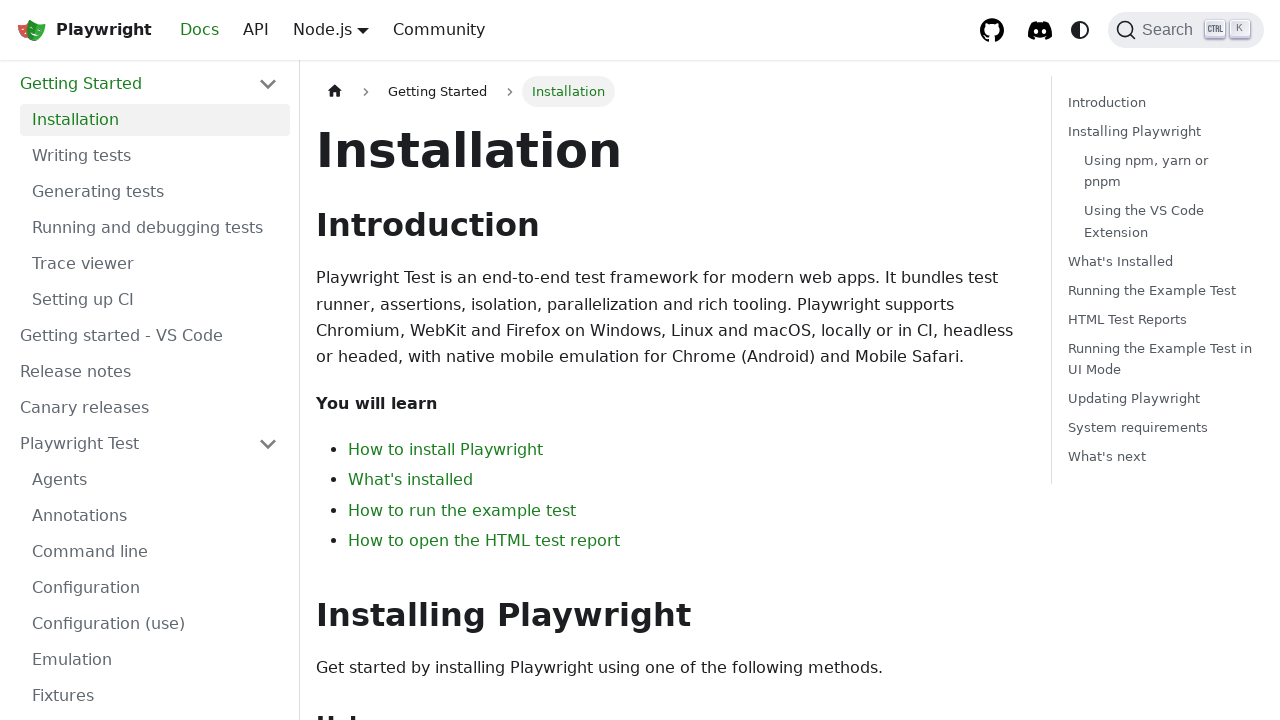

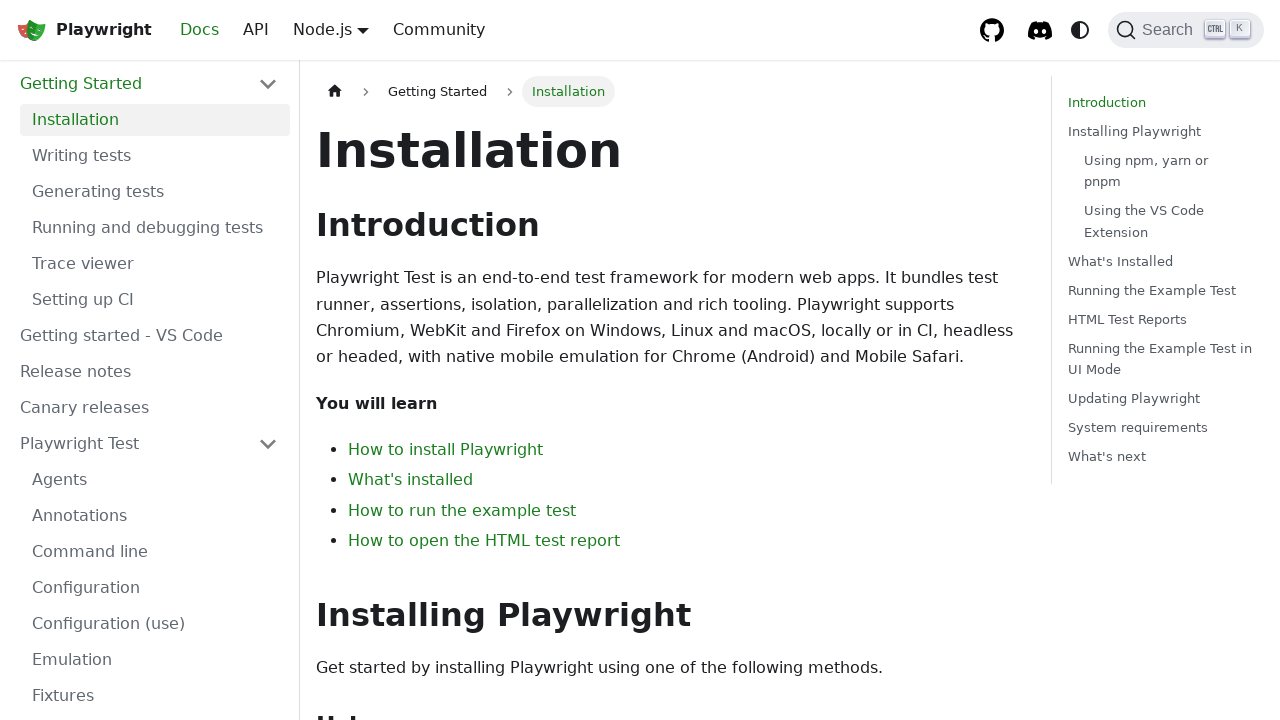